Simple test that navigates to a test automation website and verifies the page loads by checking title and URL

Starting URL: https://www.testotomasyonu.com

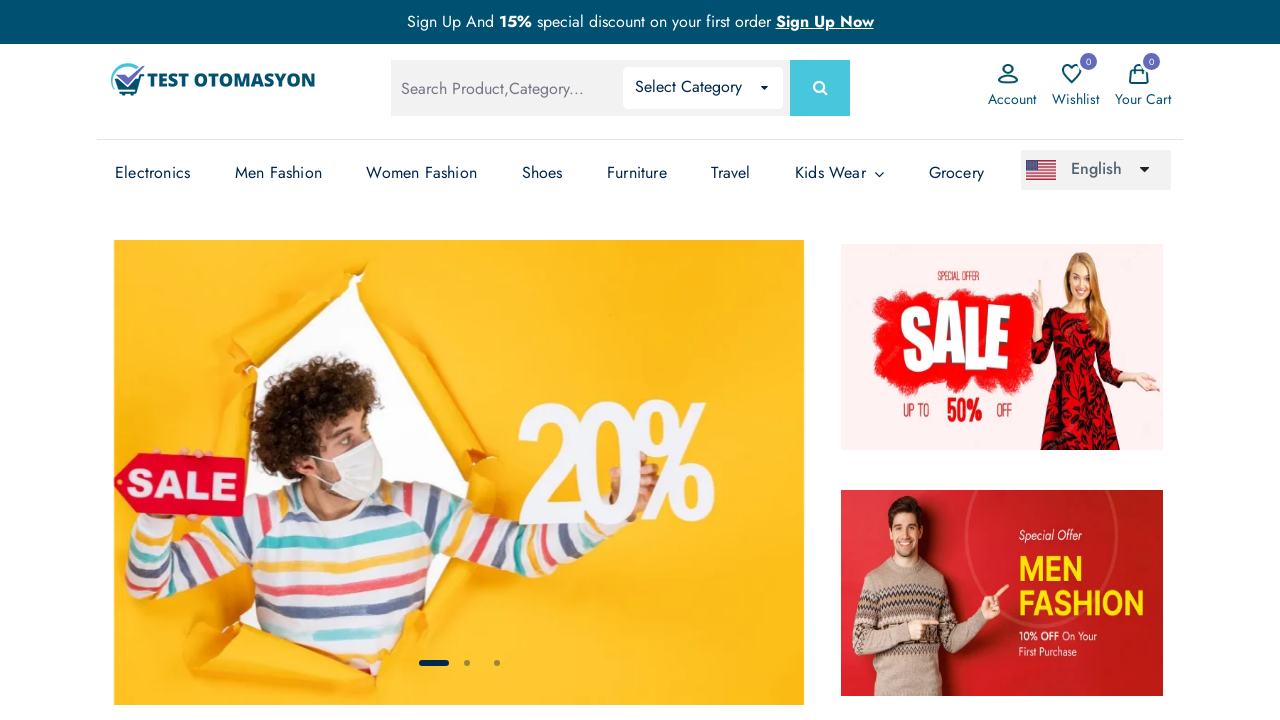

Waited for page to load - domcontentloaded state reached
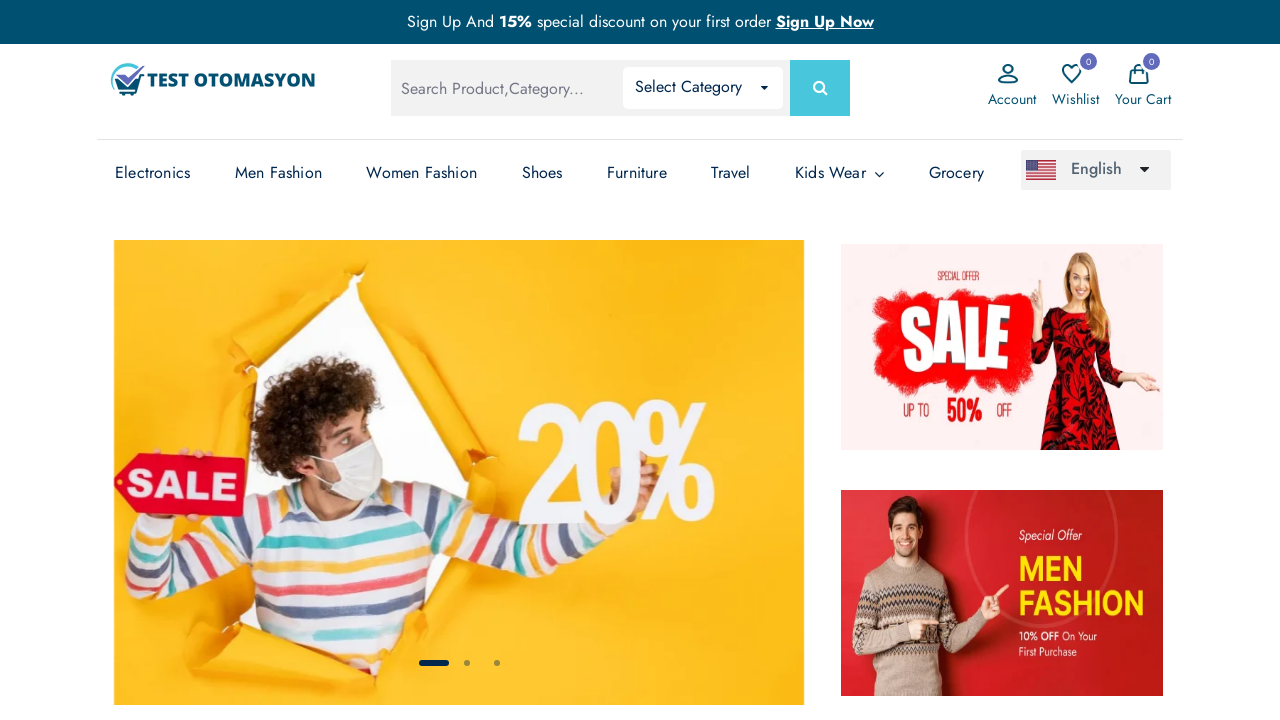

Retrieved page title: Test Otomasyonu - Test Otomasyonu
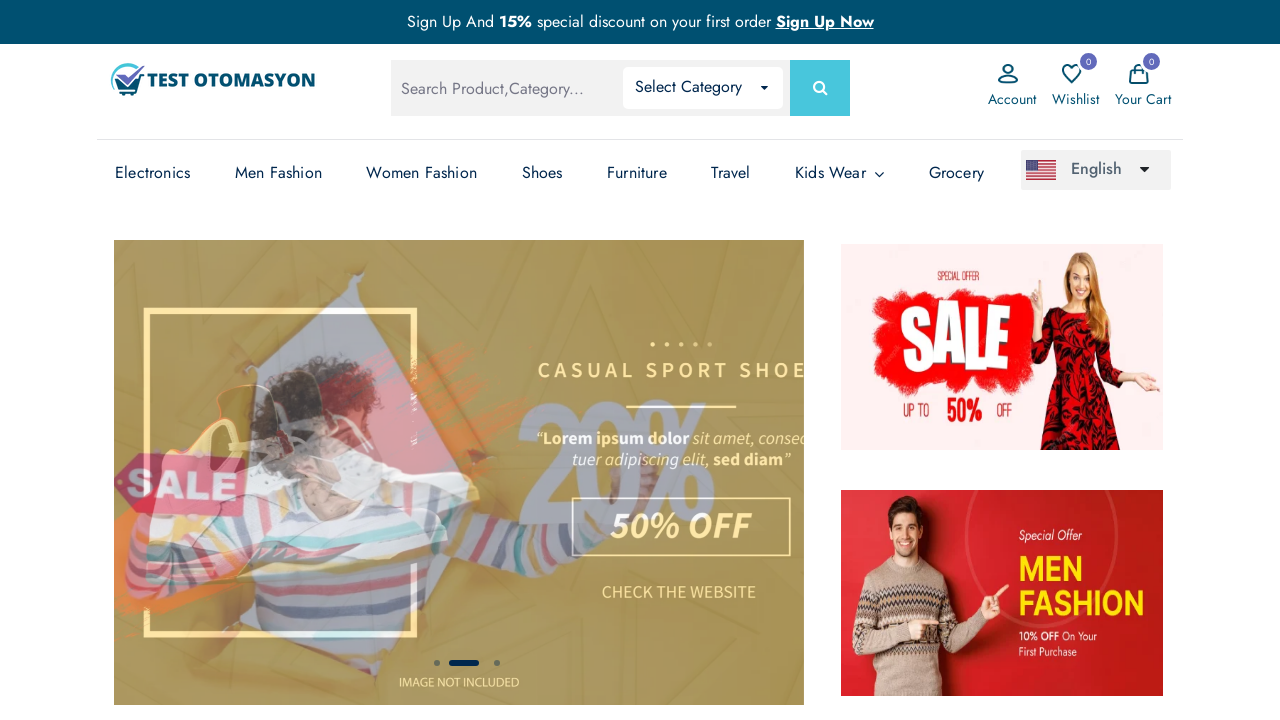

Retrieved page URL: https://www.testotomasyonu.com/
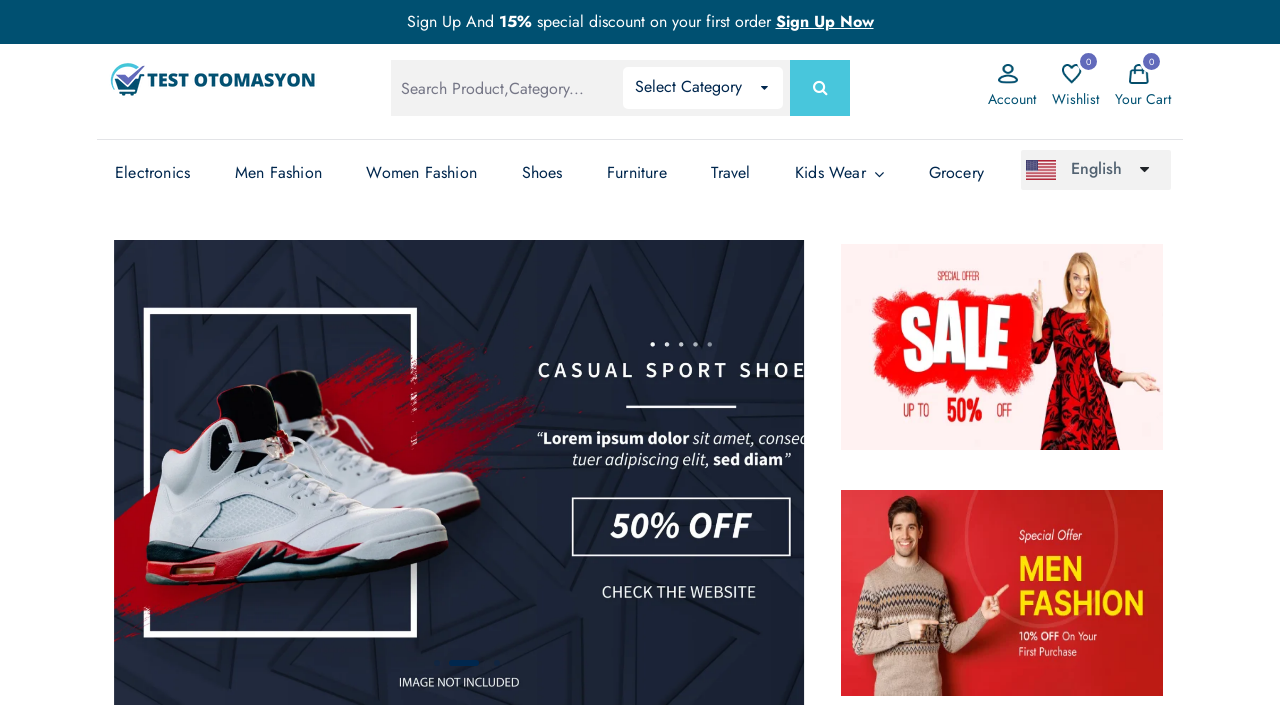

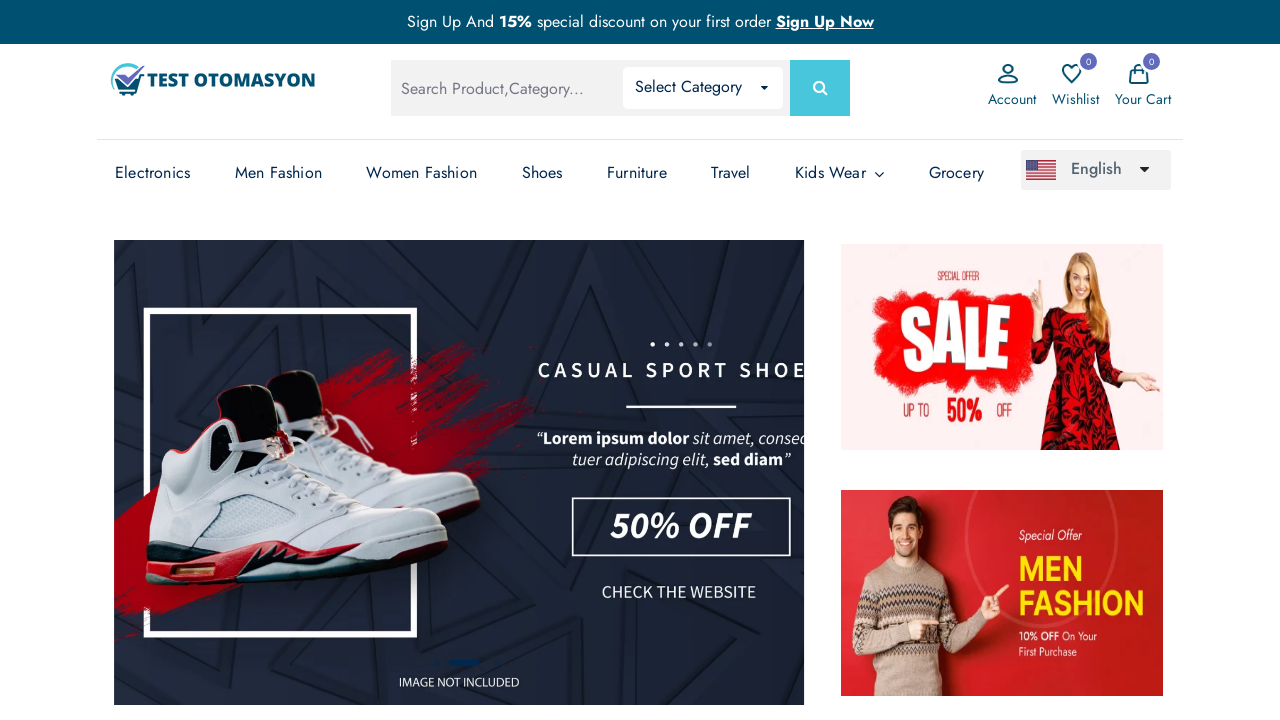